Opens the VTU (Visvesvaraya Technological University) website and maximizes the browser window to verify the page loads correctly.

Starting URL: https://vtu.ac.in/

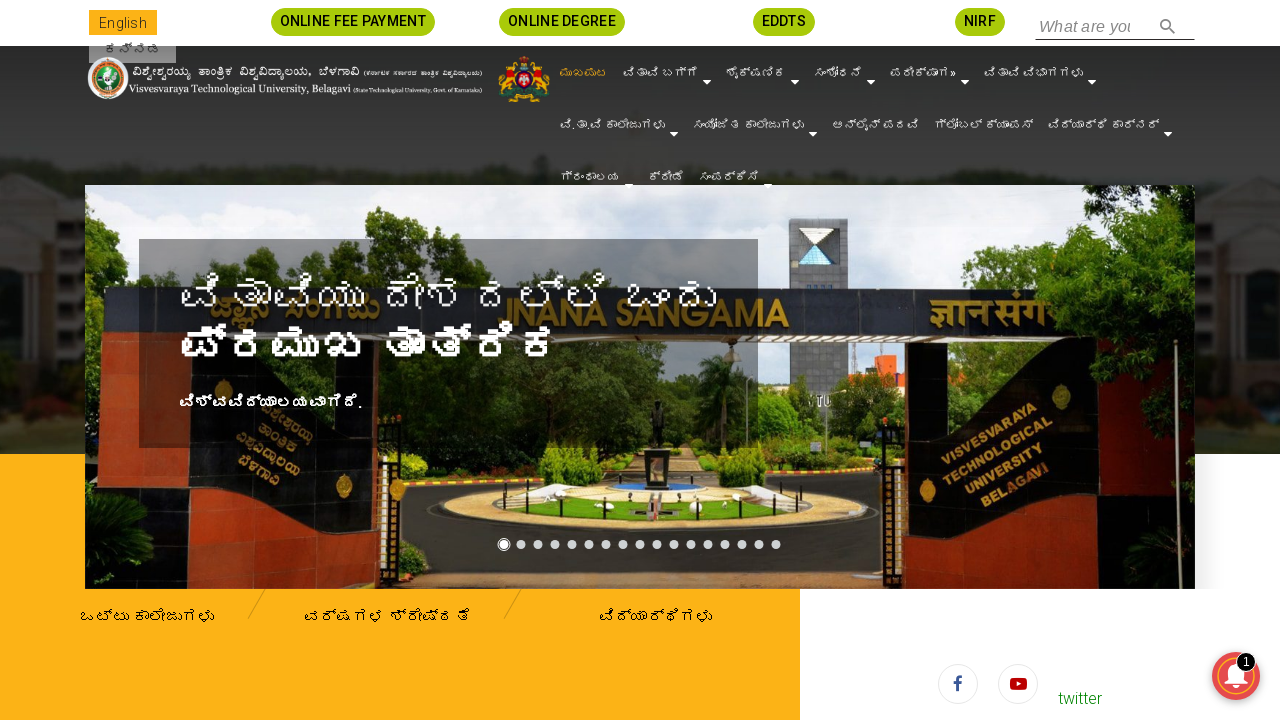

Set viewport size to 1920x1080 to maximize browser window
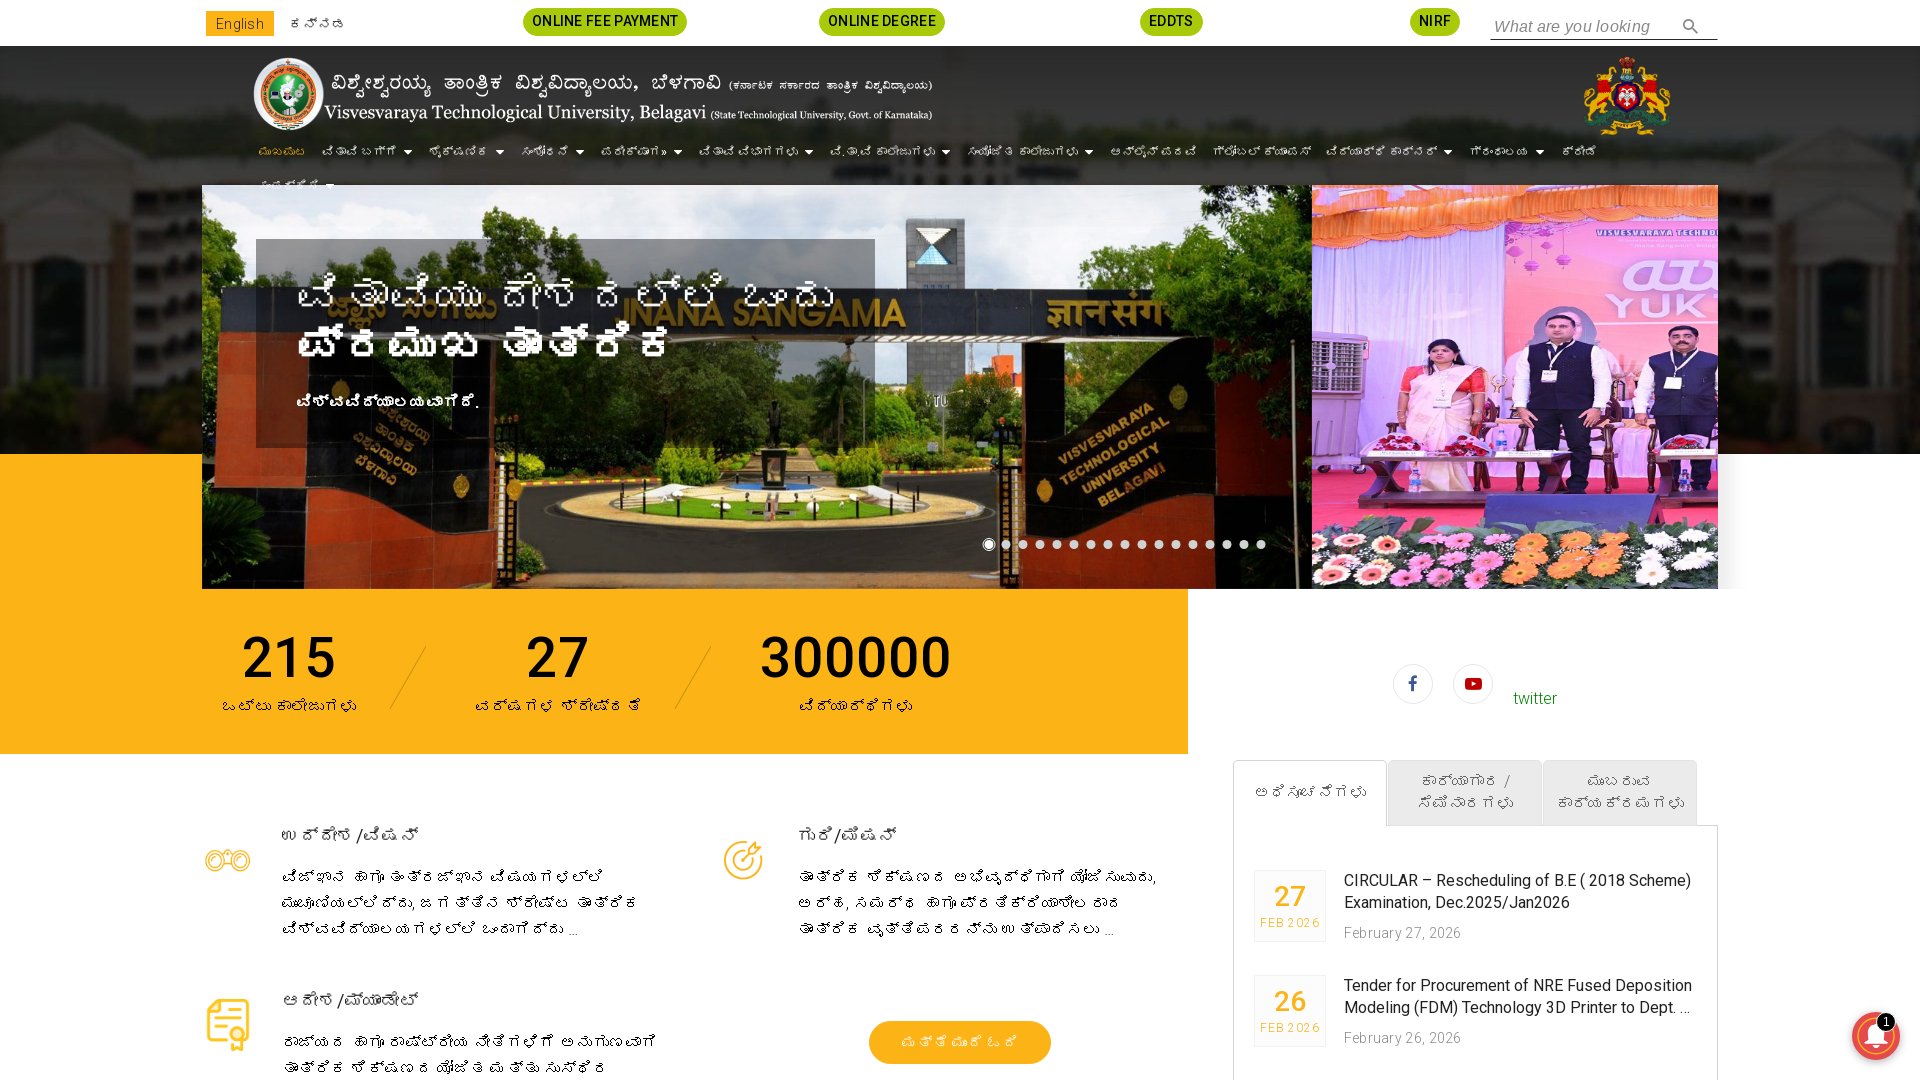

VTU website page loaded and DOM content ready
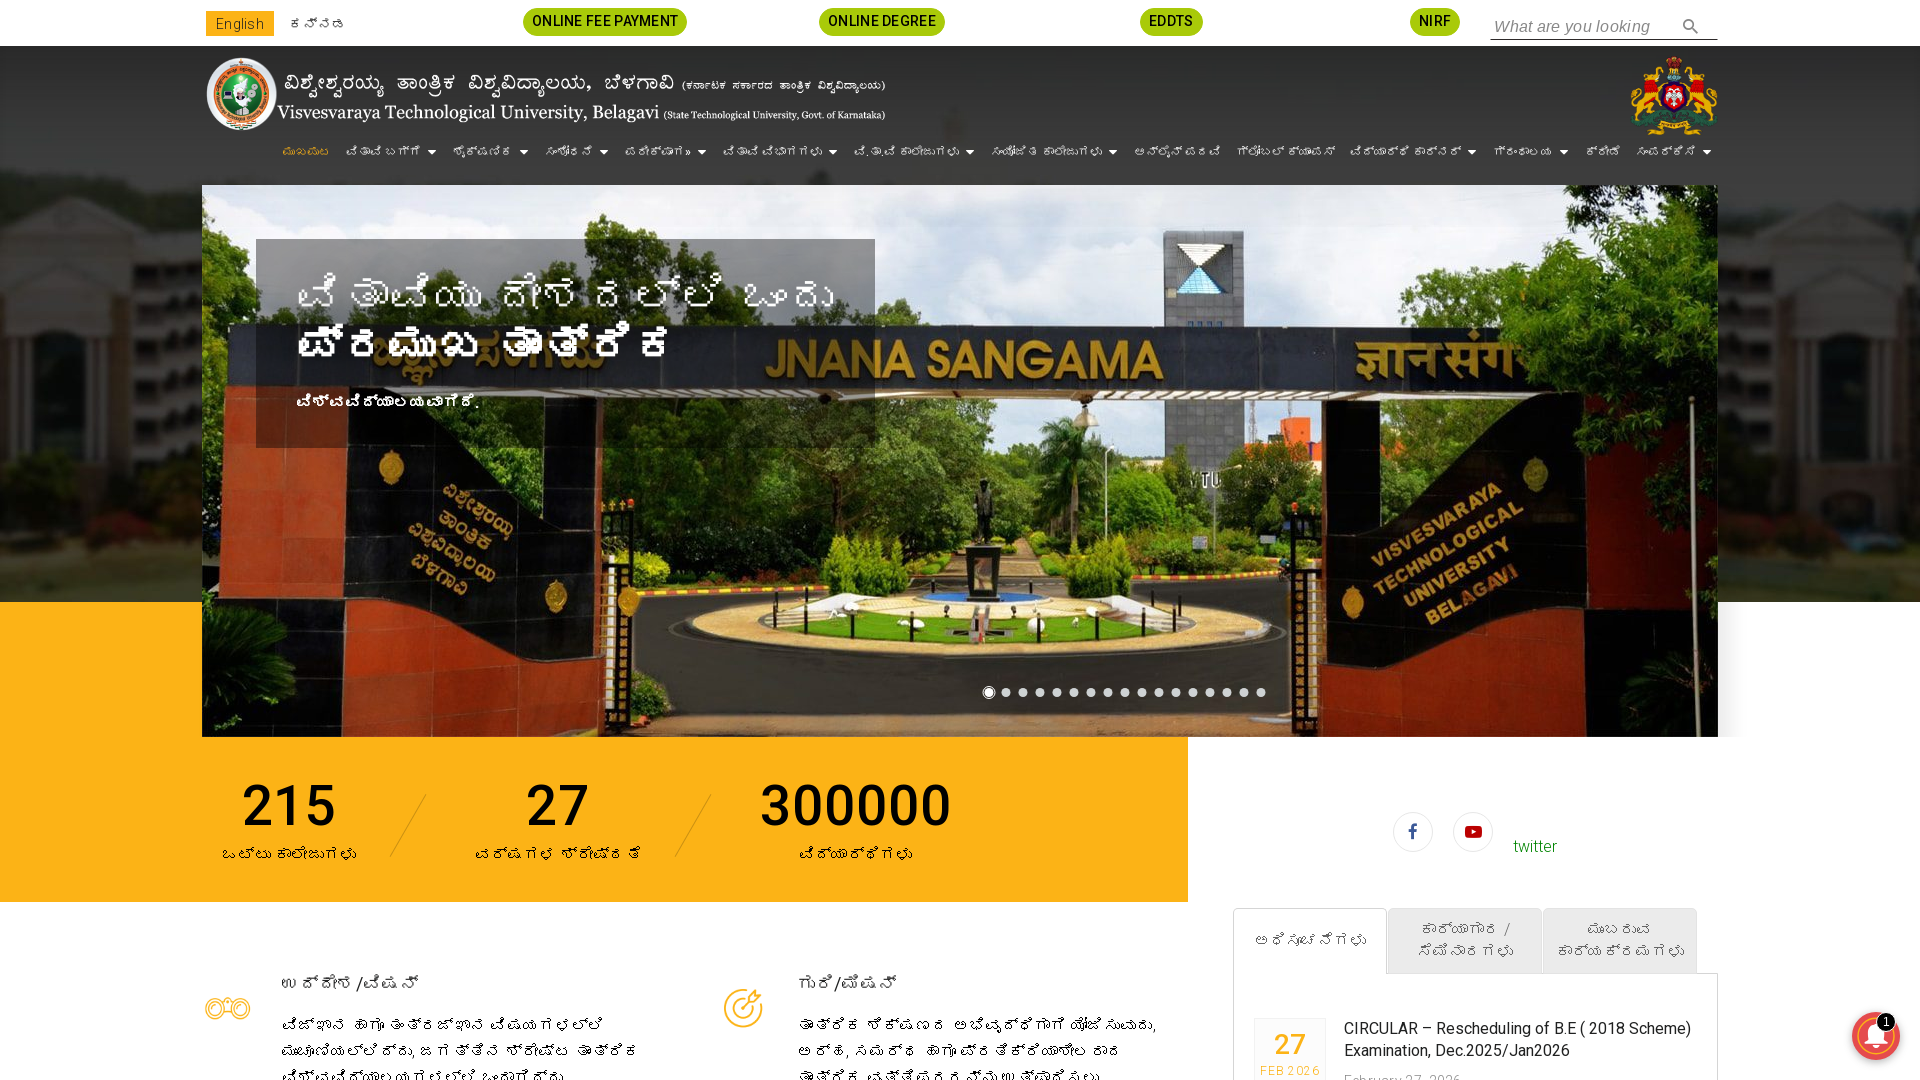

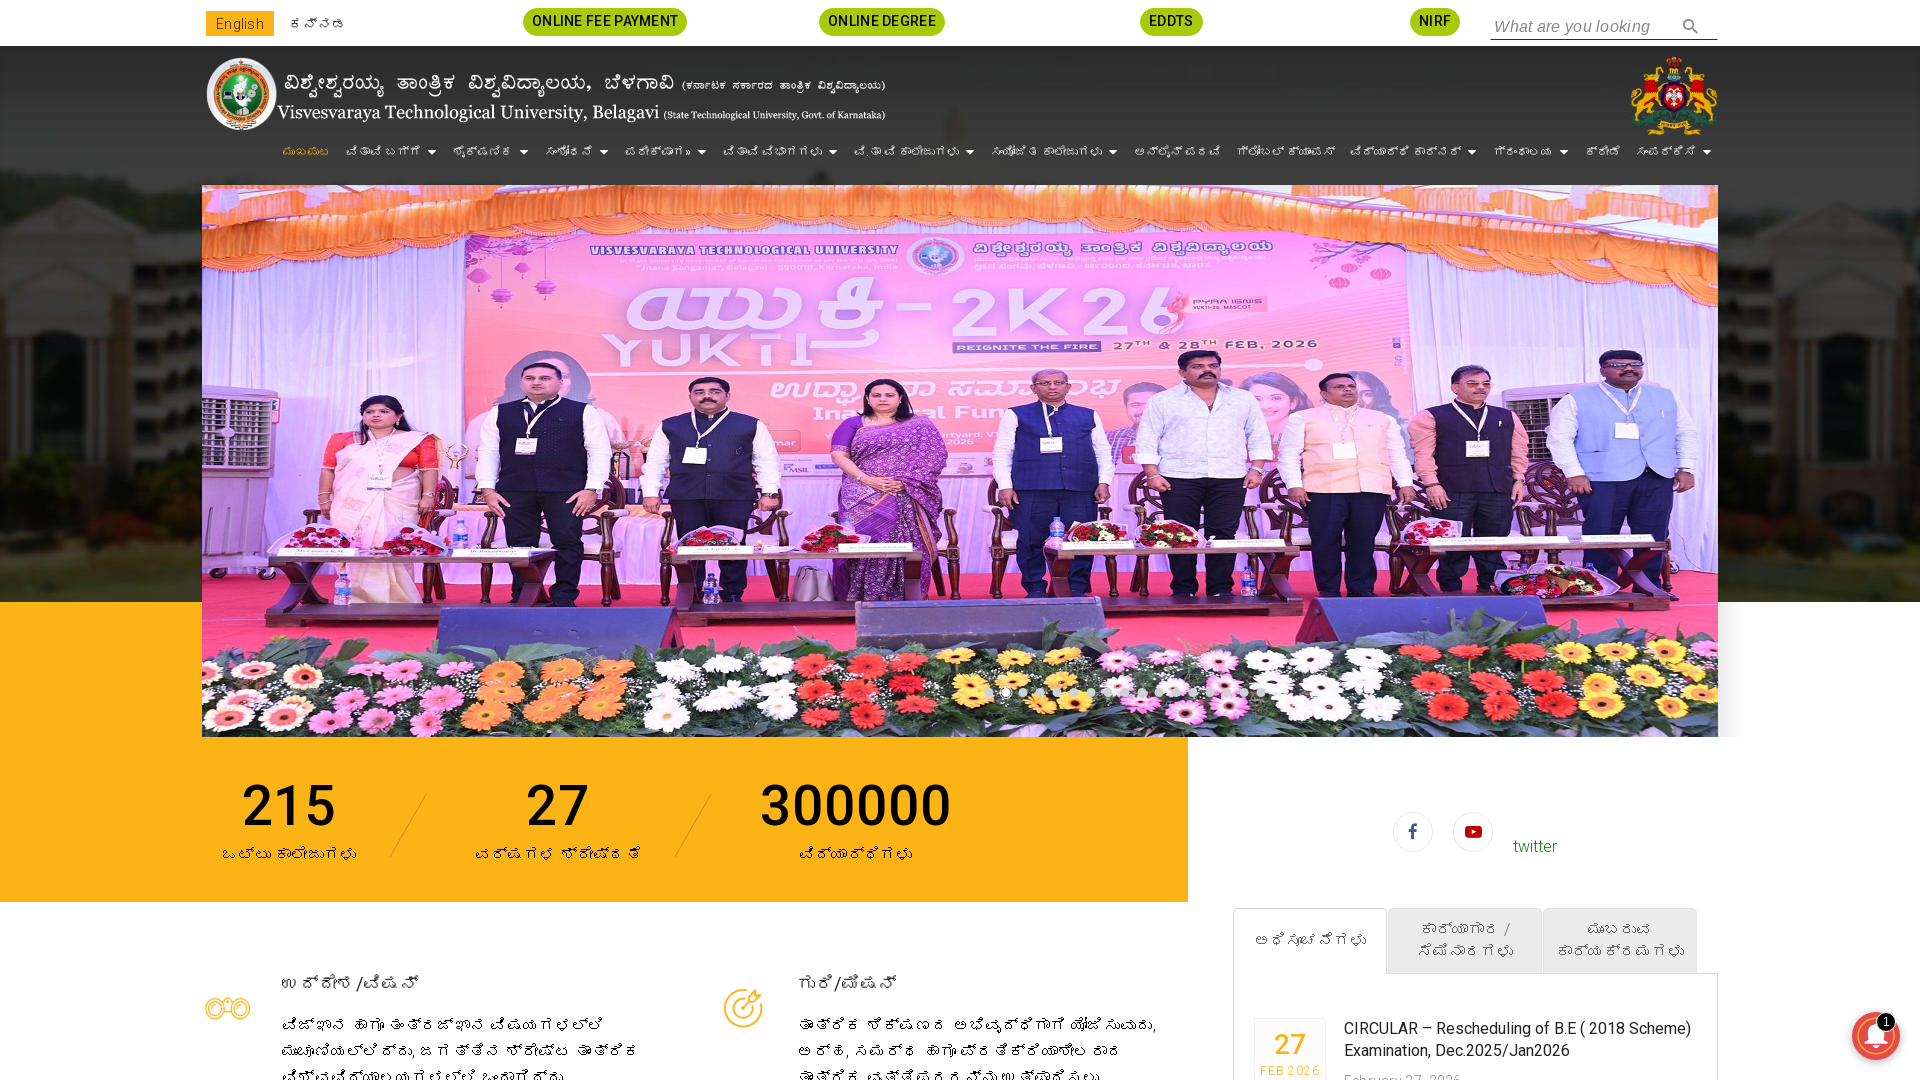